Tests that visiting the /profile URL redirects to login page when not authenticated

Starting URL: https://vue-demo.daniel-avellaneda.com

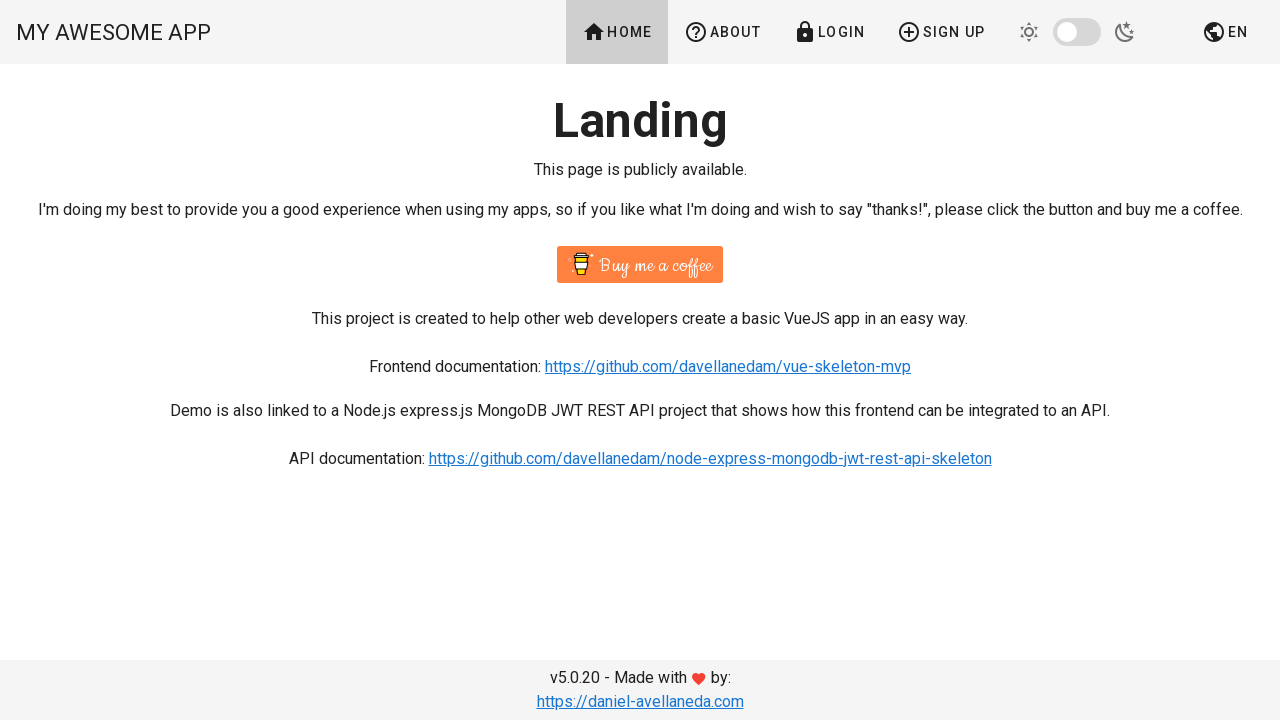

Navigated to /profile URL without authentication
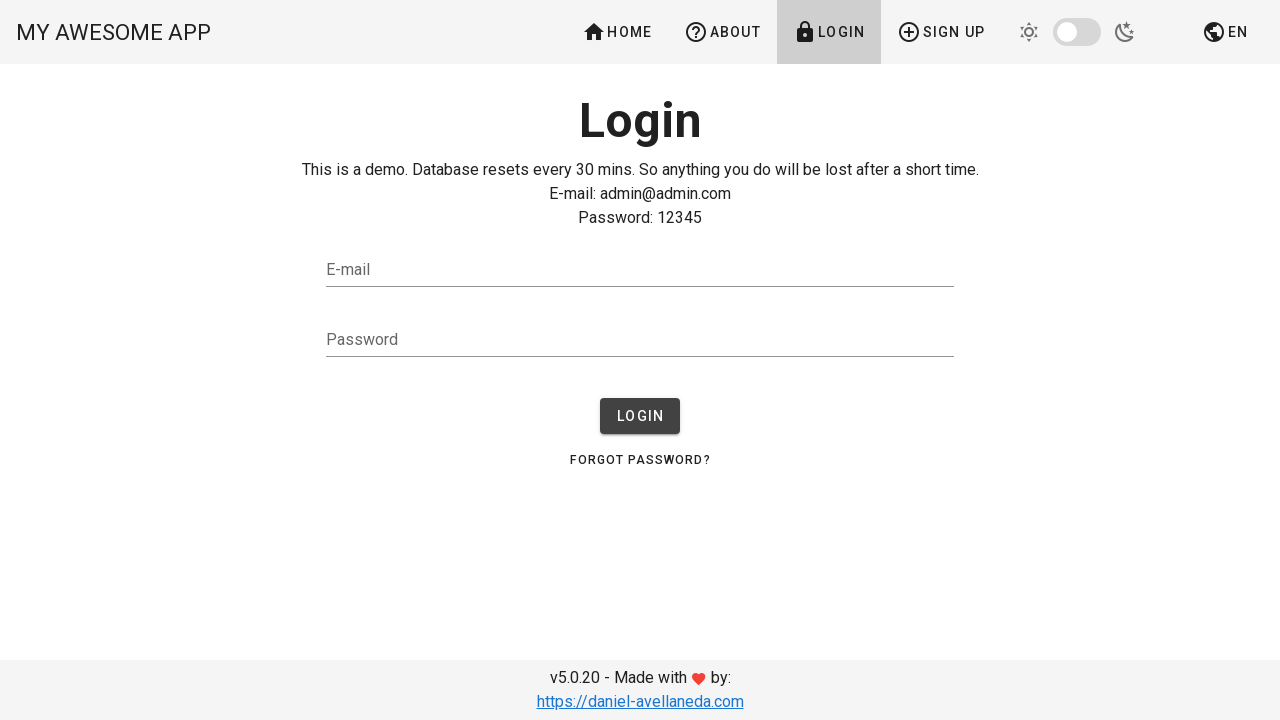

Verified that user was redirected to /login page
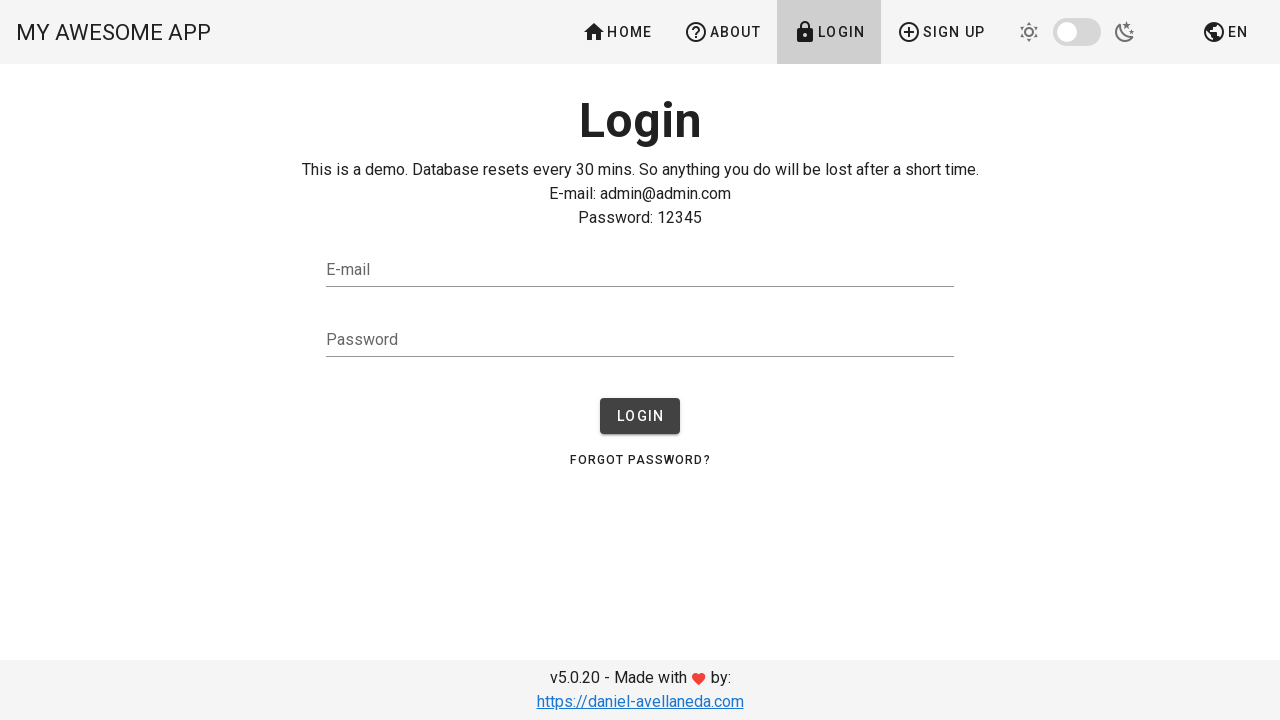

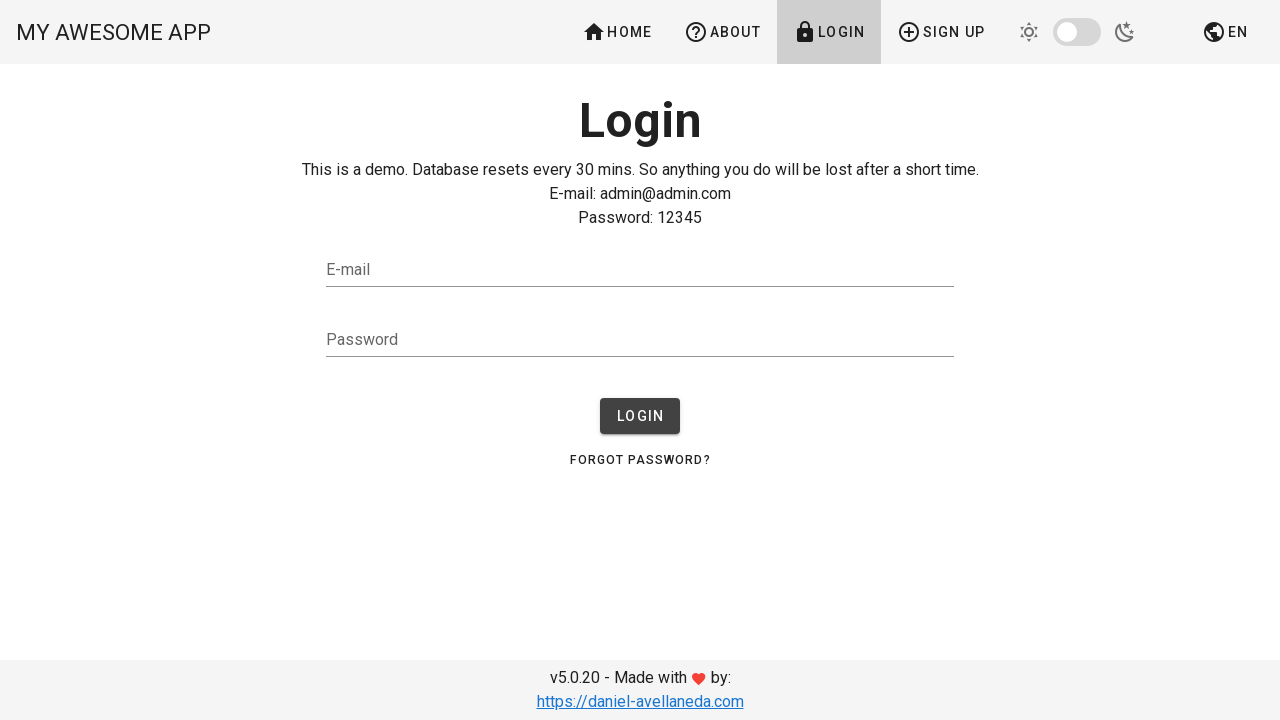